Tests scrolling to an element and filling in form fields (name and date) on a scroll demonstration page

Starting URL: https://formy-project.herokuapp.com/scroll

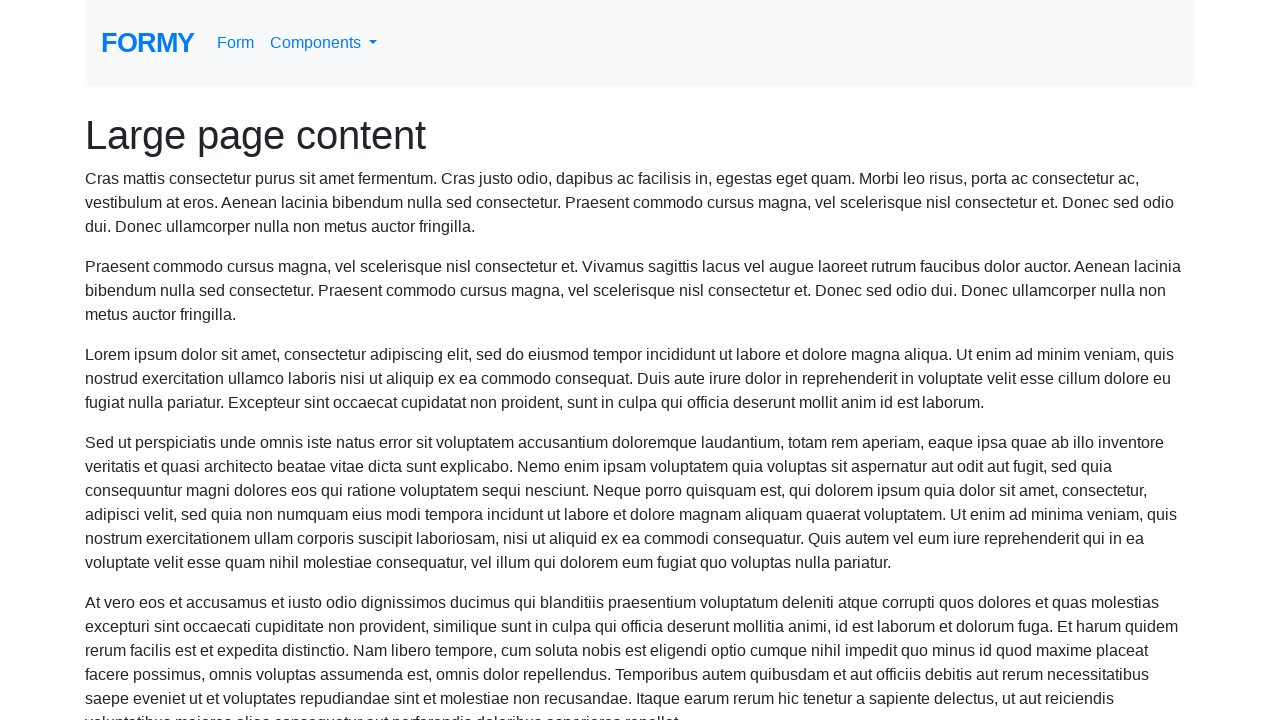

Located the name field element
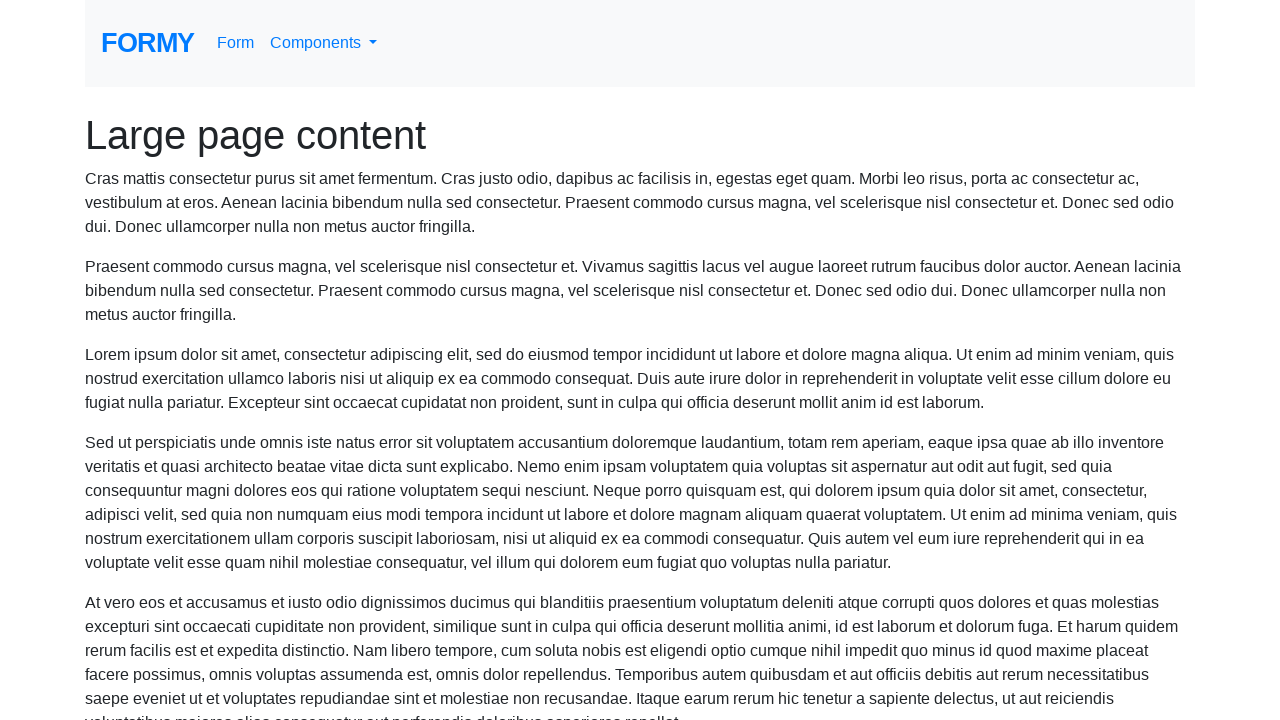

Scrolled to name field
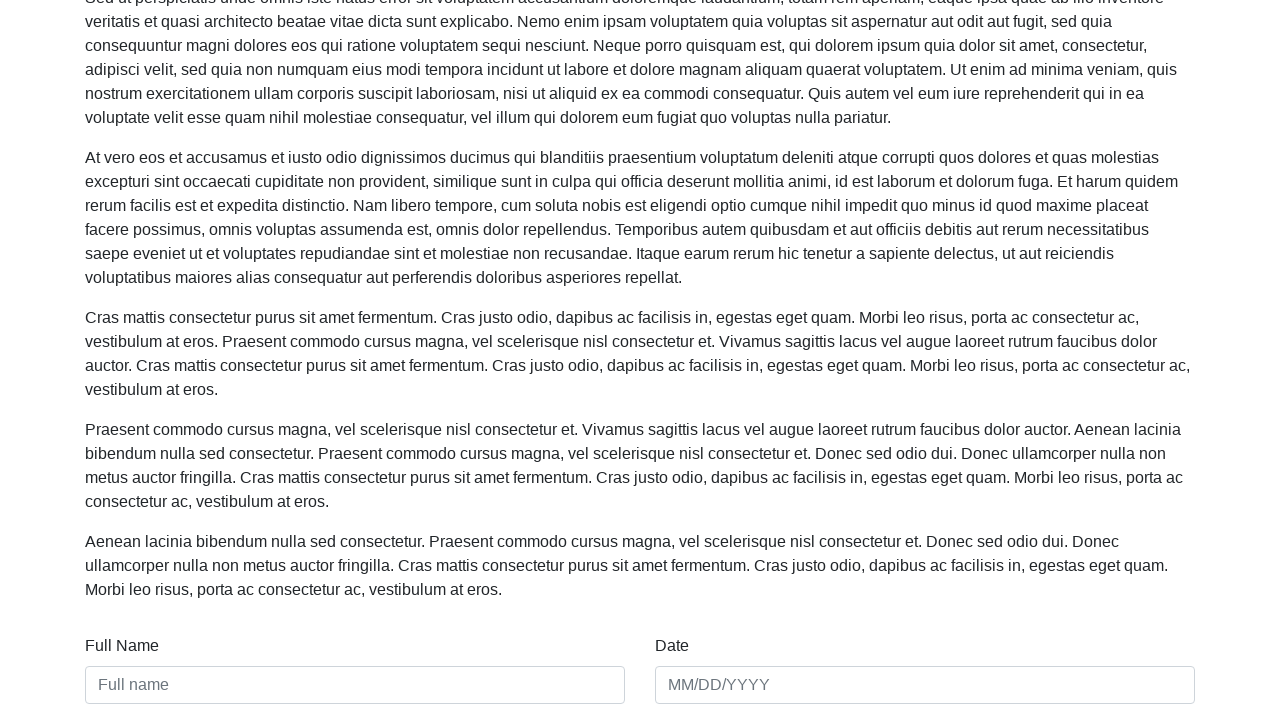

Filled name field with 'Meaghan Lewis' on #name
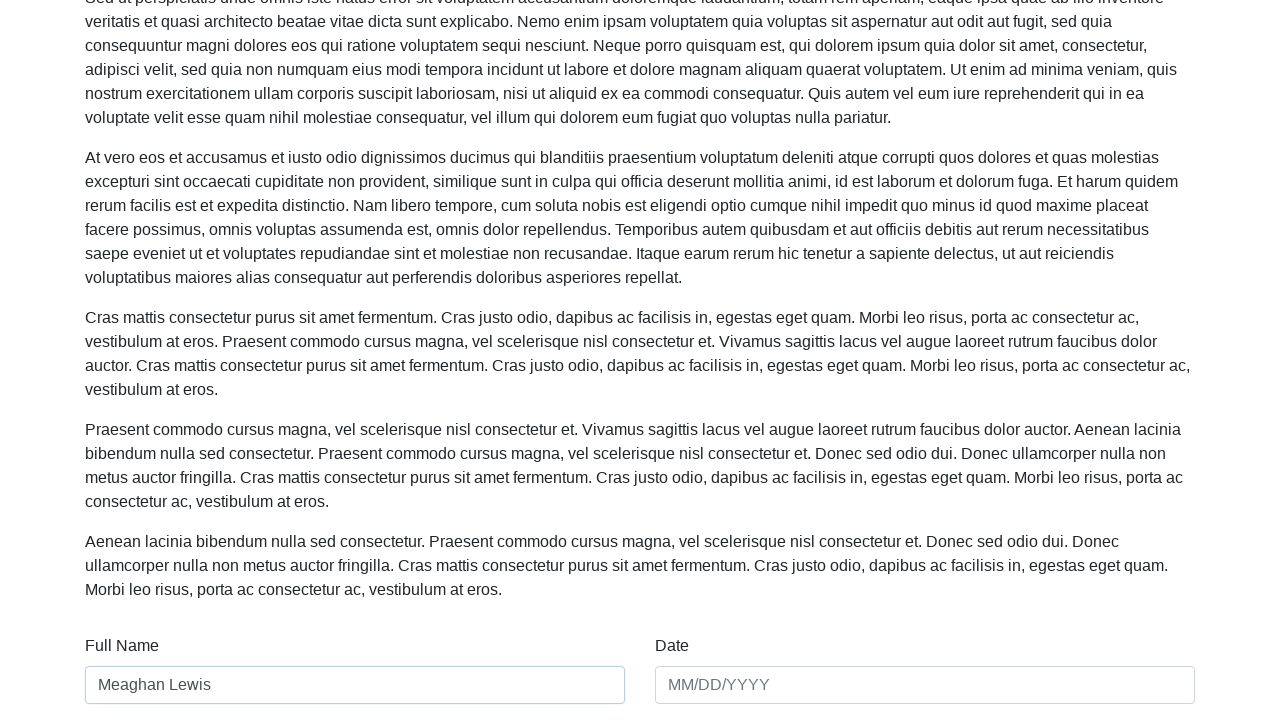

Filled date field with '01/01/2020' on #date
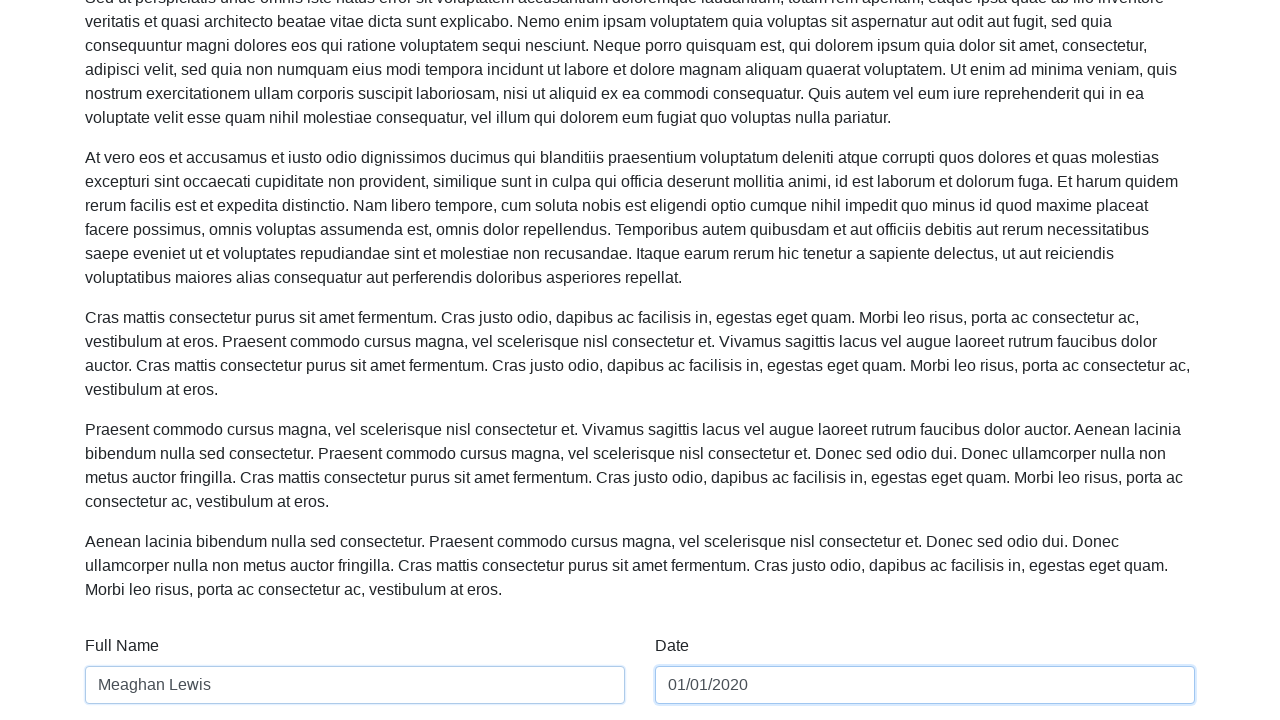

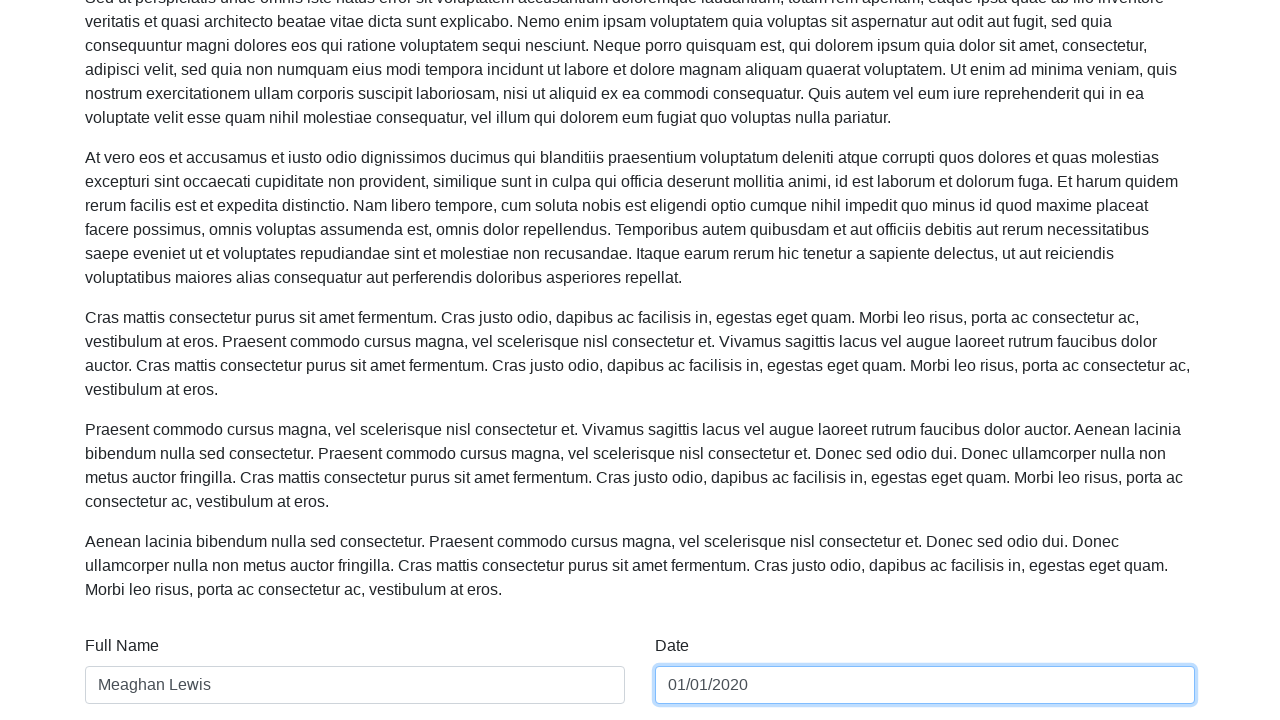